Tests page refresh functionality by loading a page that displays a timestamp, refreshing the browser, and verifying the timestamp element is present after refresh.

Starting URL: https://testpages.herokuapp.com/styled/refresh

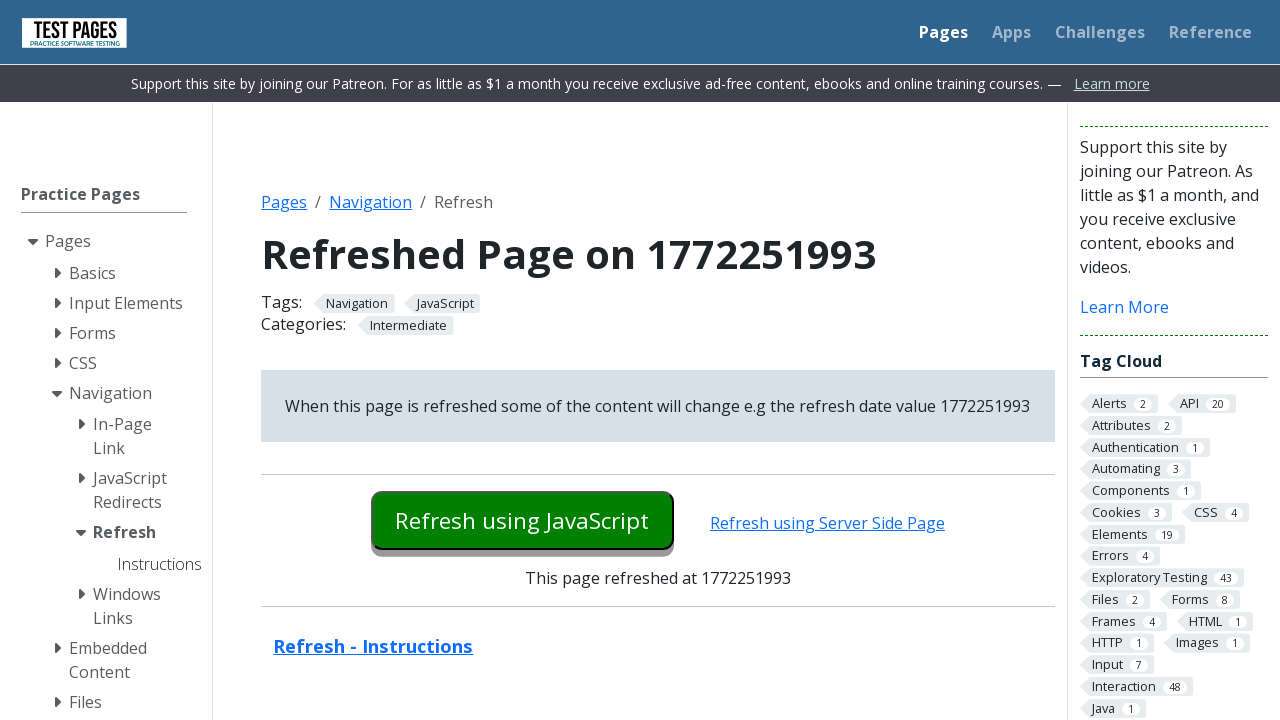

Waited for refresh timestamp element to be visible
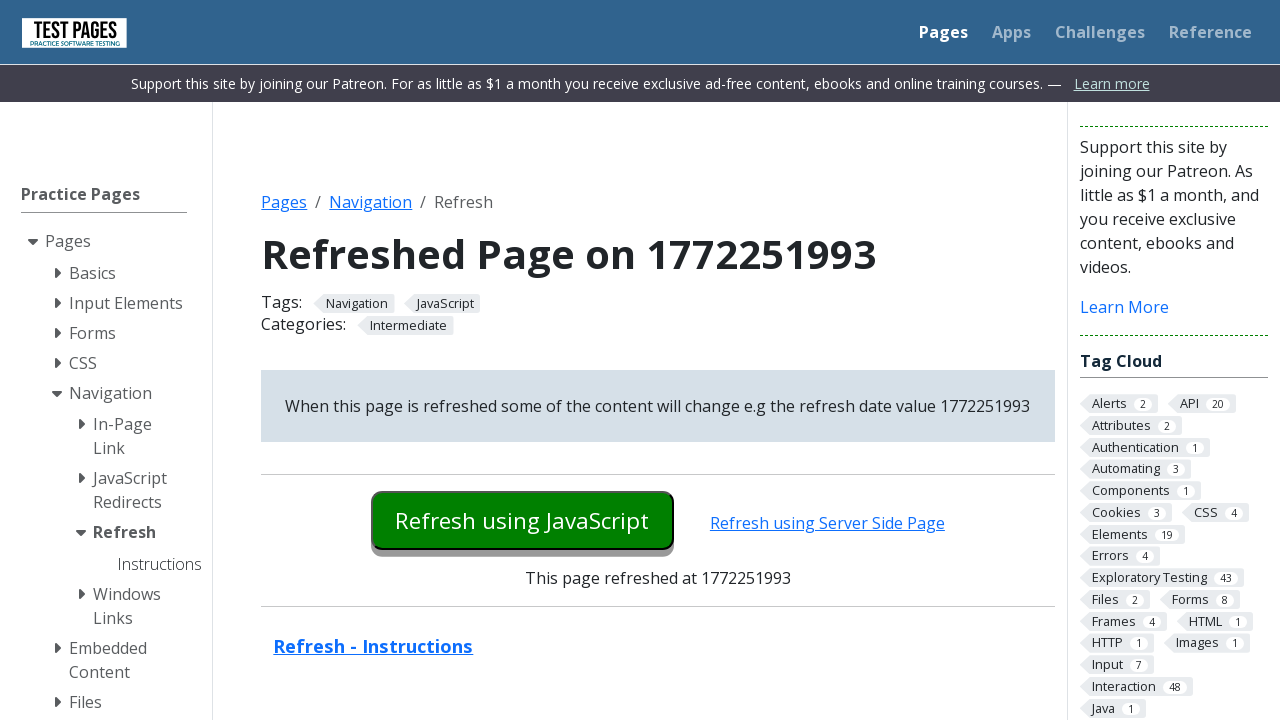

Retrieved initial timestamp: 1772251993
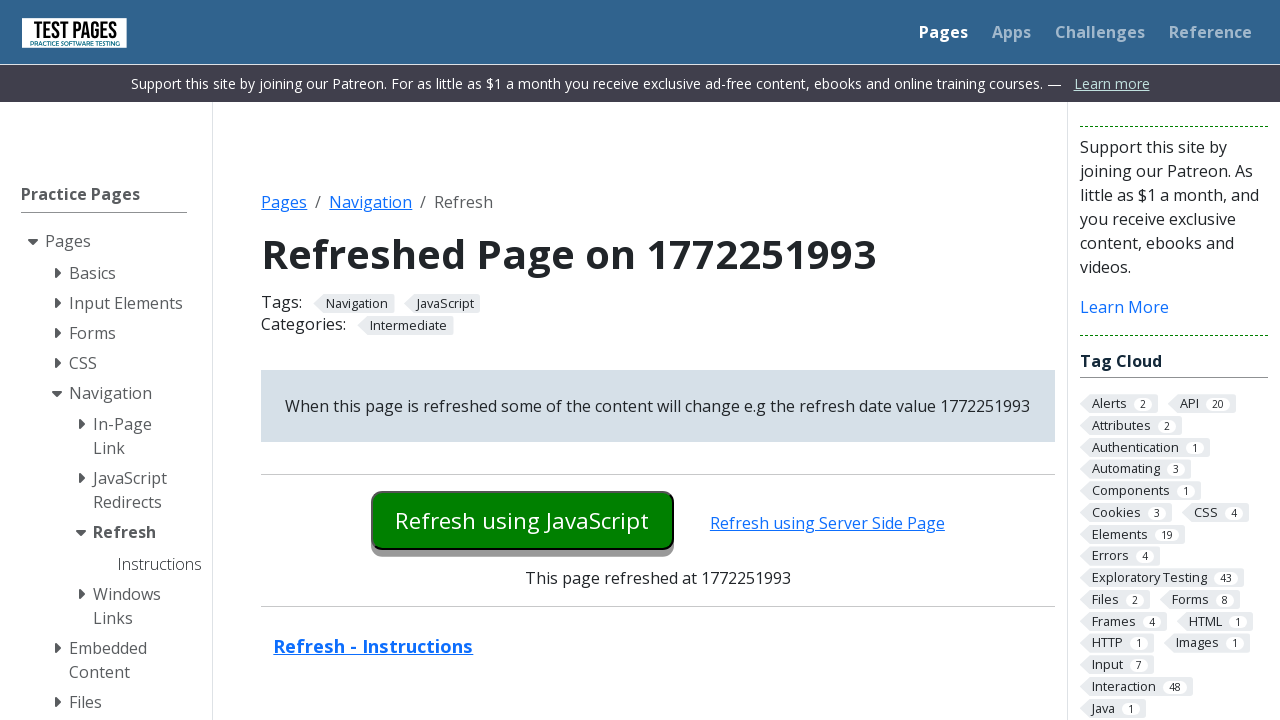

Waited 2 seconds before refresh
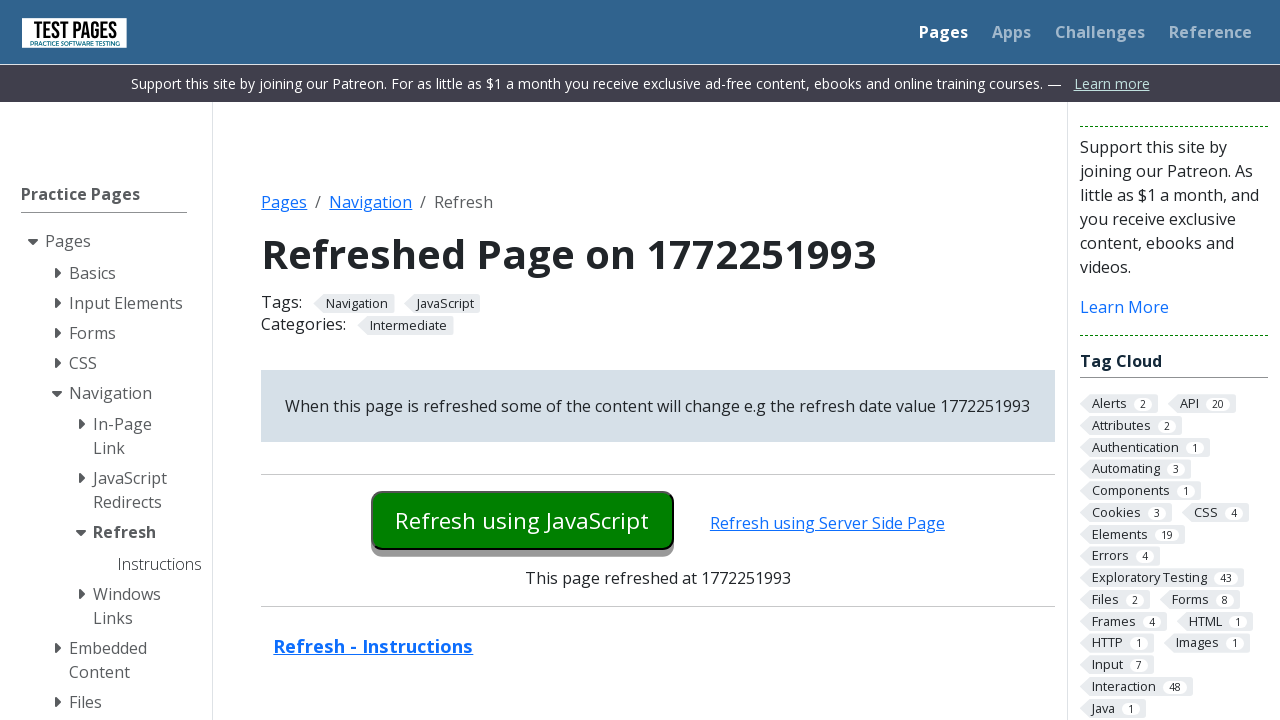

Page refreshed
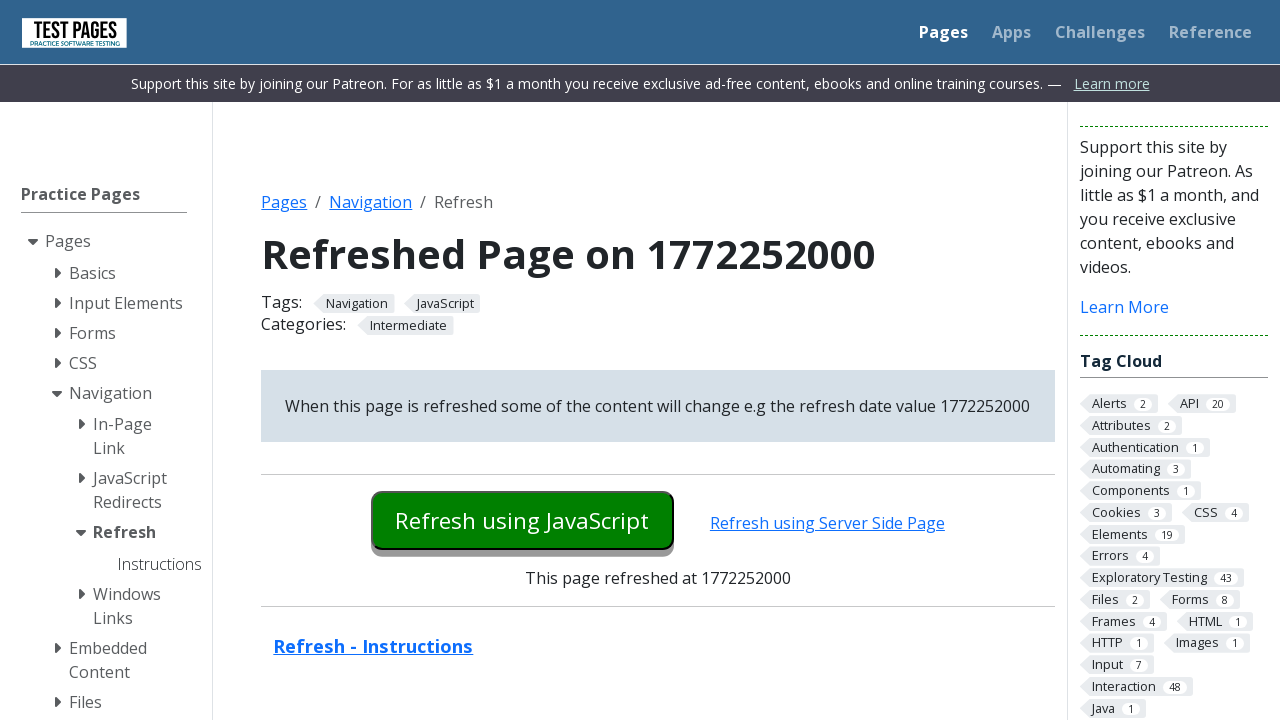

Waited for timestamp element to be visible after refresh
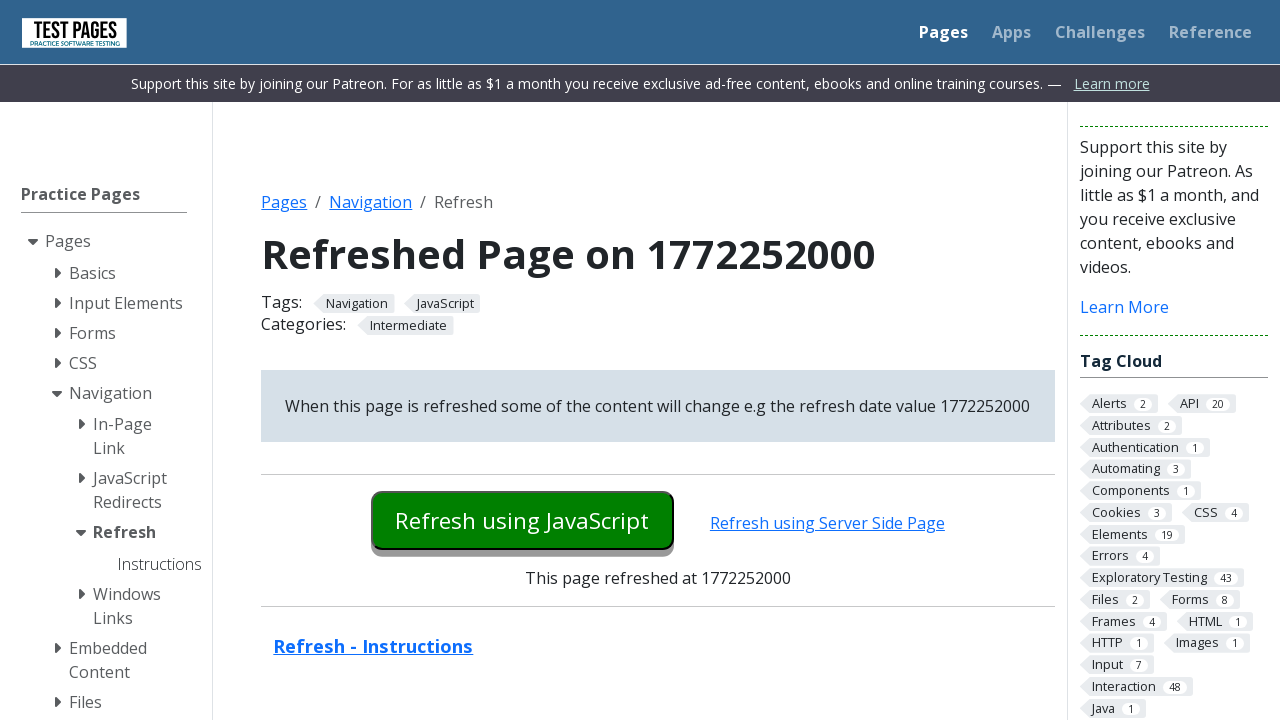

Retrieved new timestamp after refresh: 1772252000
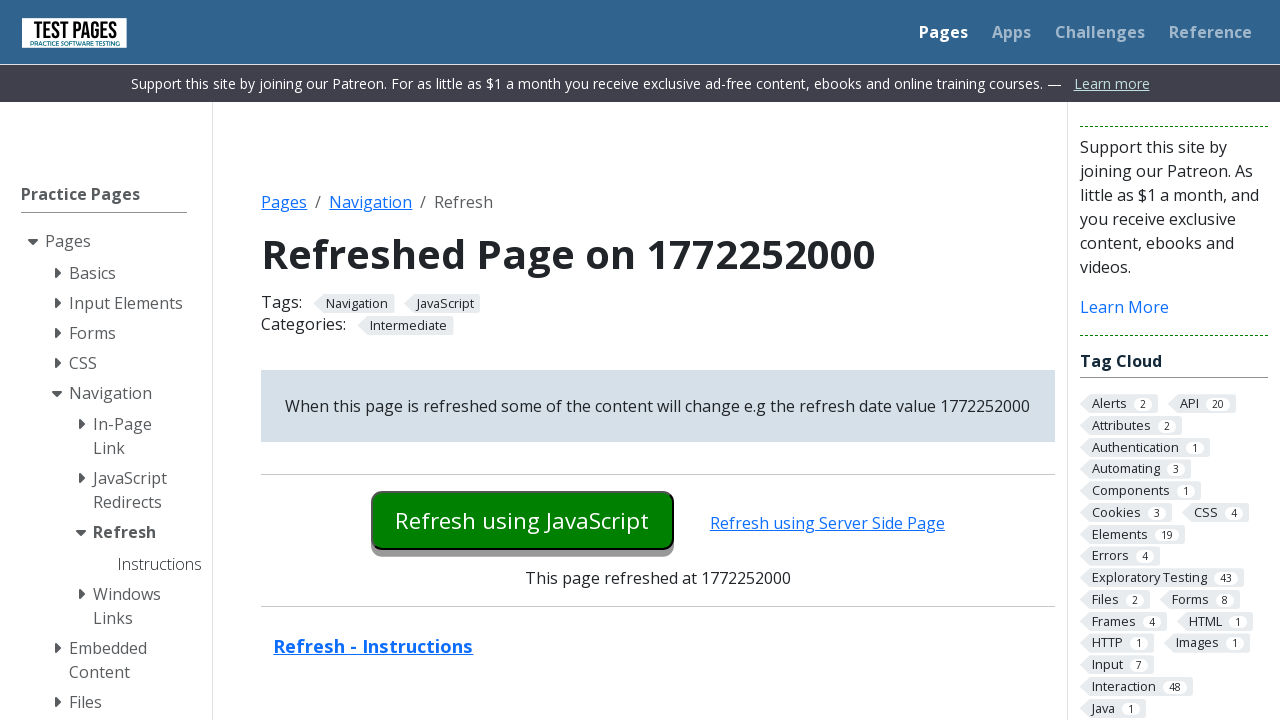

Verified timestamp element is visible after page refresh
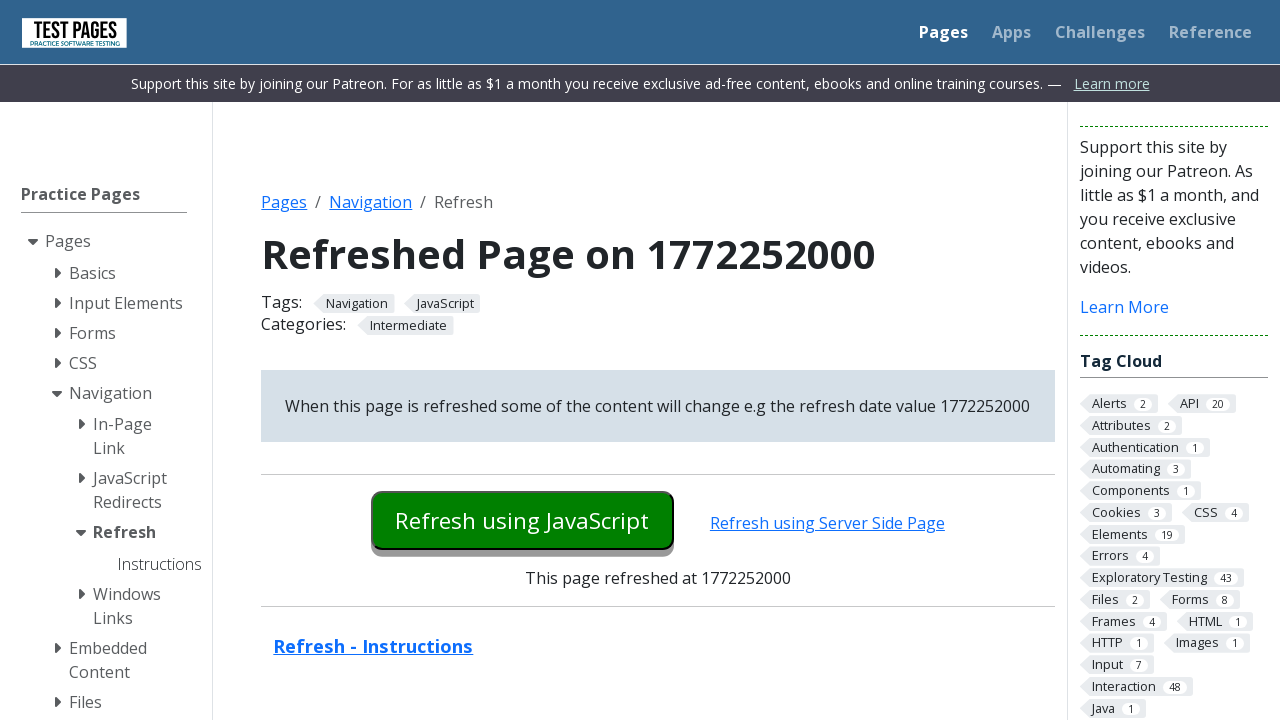

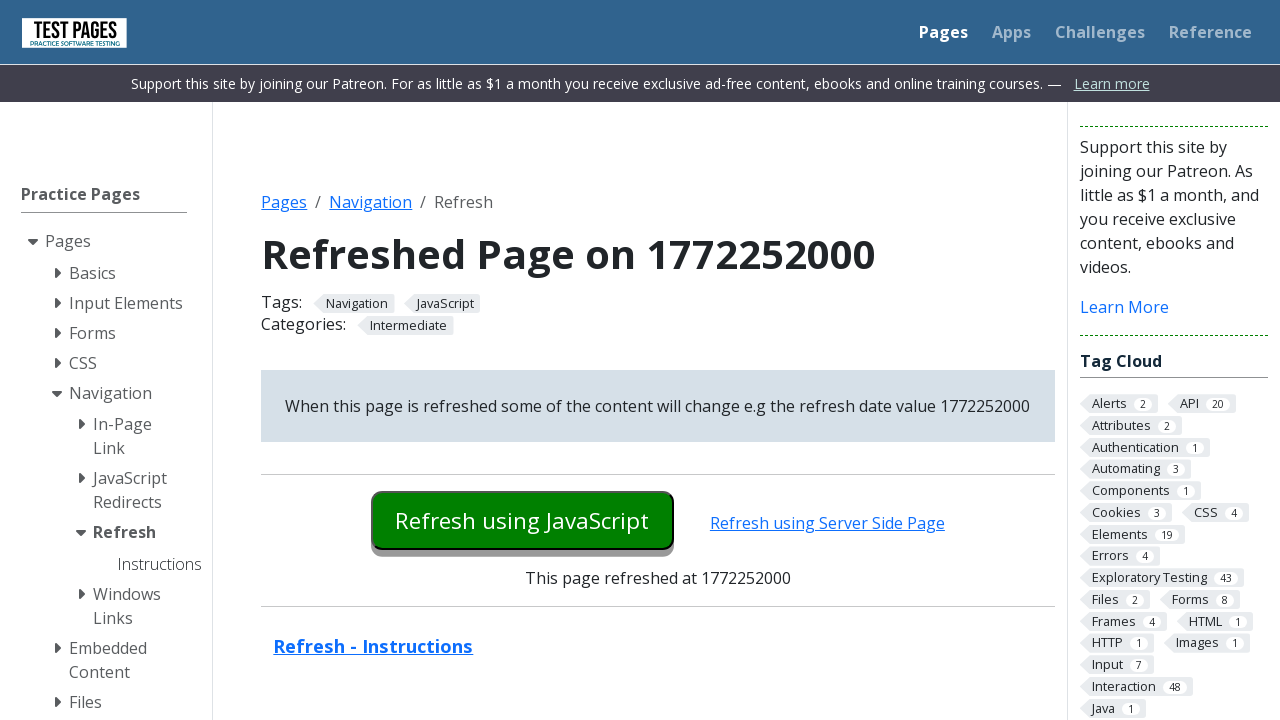